Tests a Selenium detector page by executing scripts to retrieve tokens and filling form fields with the retrieved values

Starting URL: https://hmaker.github.io/selenium-detector/

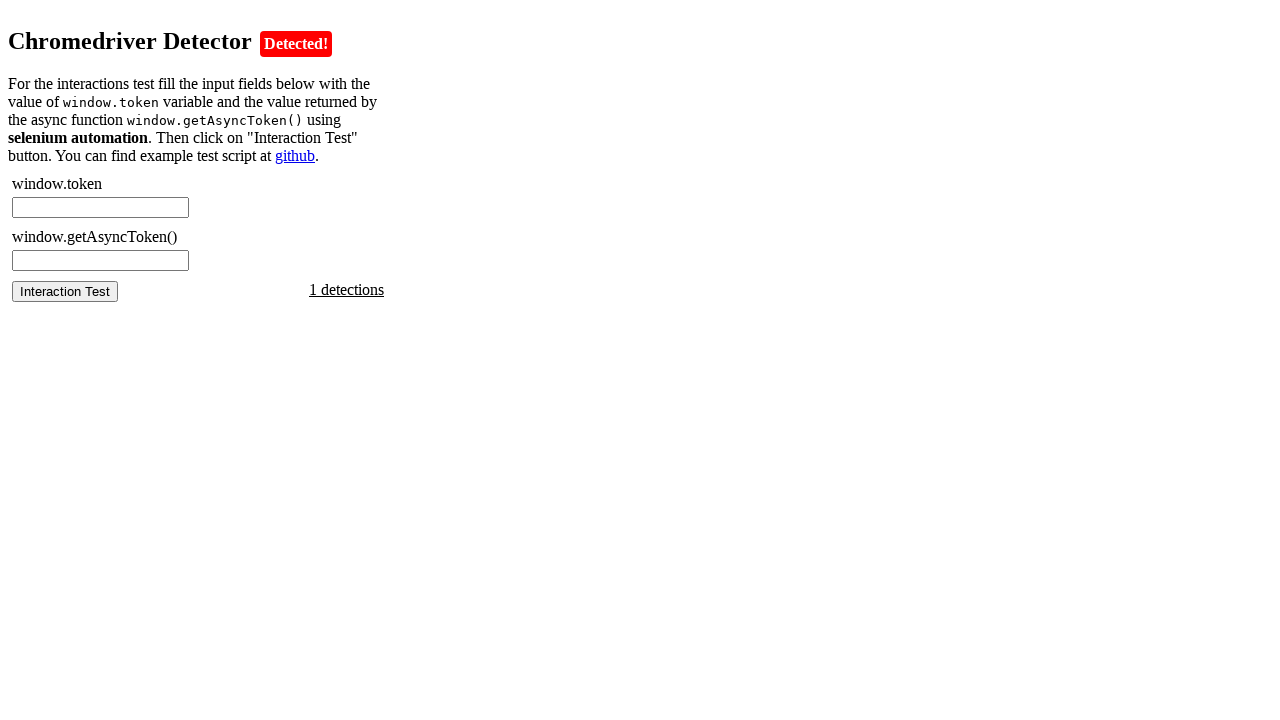

Retrieved synchronous token from window object
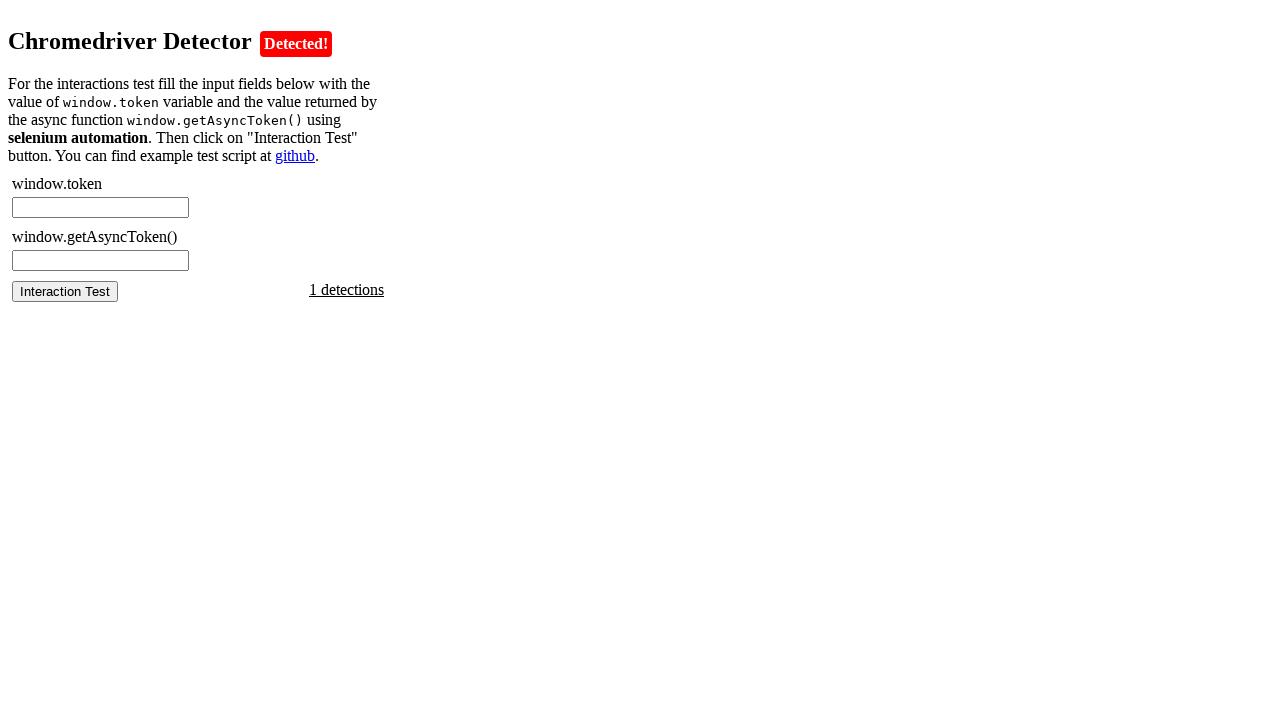

Filled chromedriver token field with retrieved token on #chromedriver-token
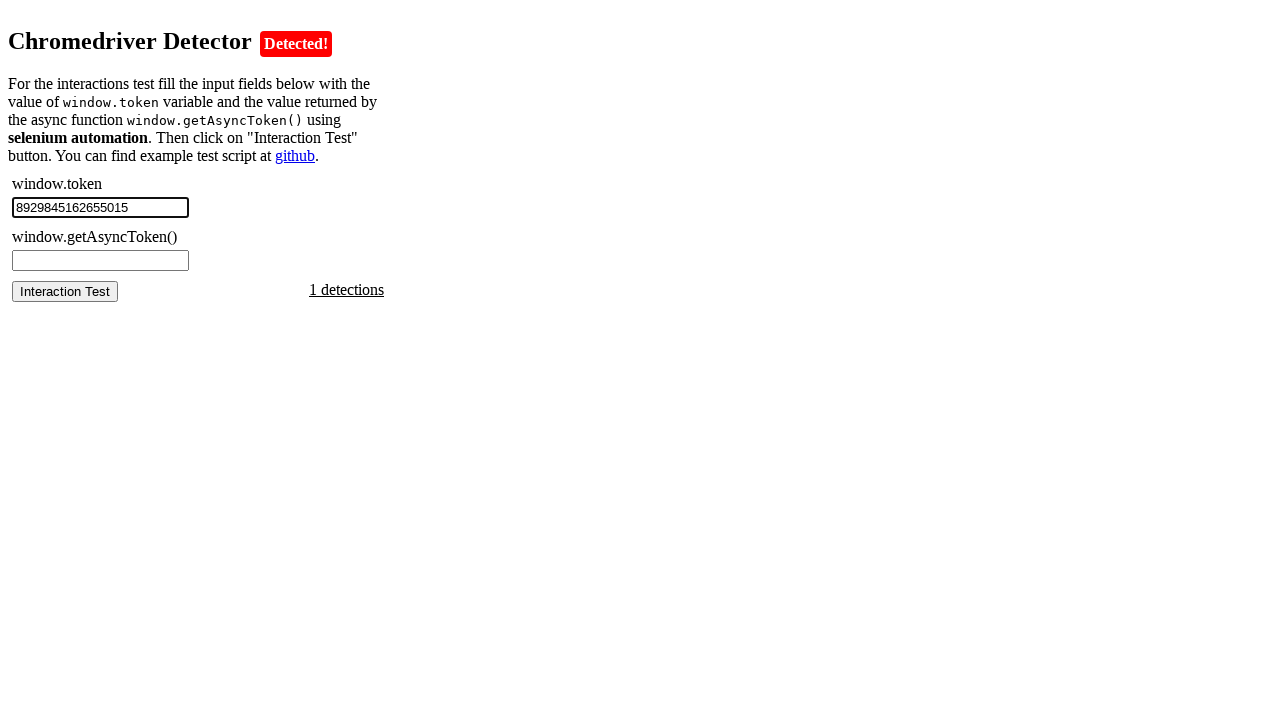

Retrieved asynchronous token from window.getAsyncToken()
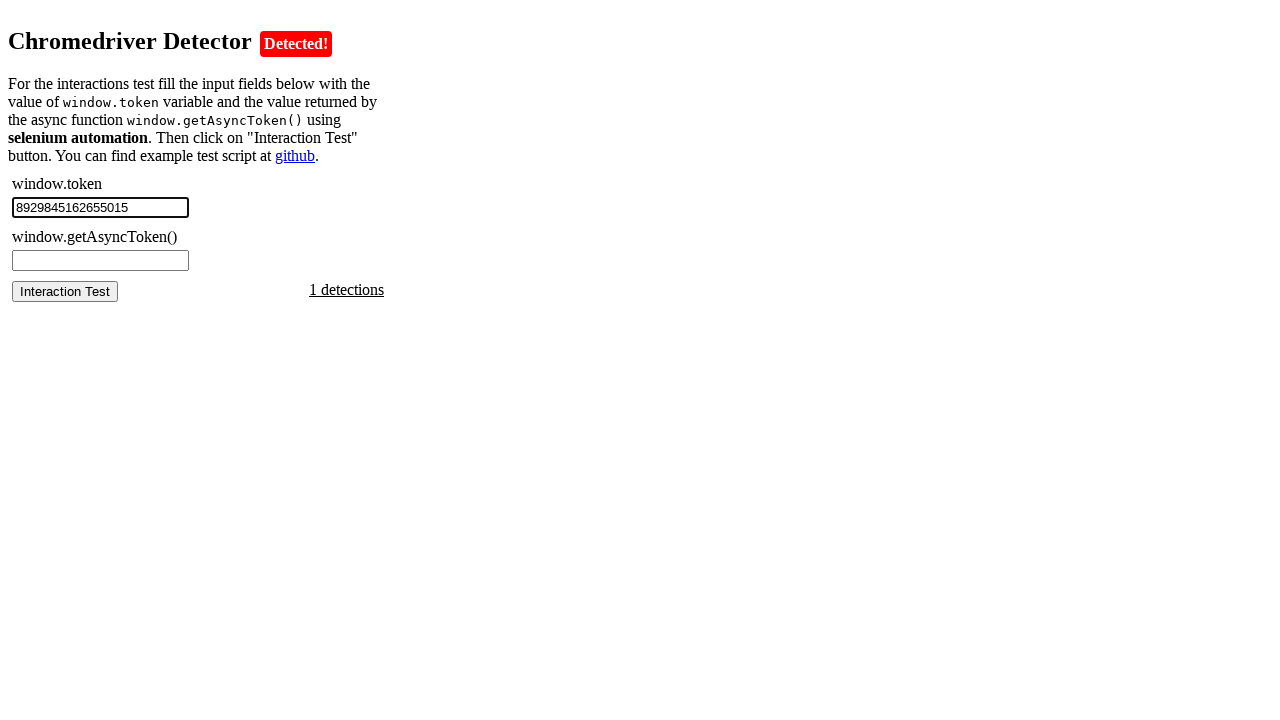

Filled chromedriver async token field with retrieved async token on #chromedriver-asynctoken
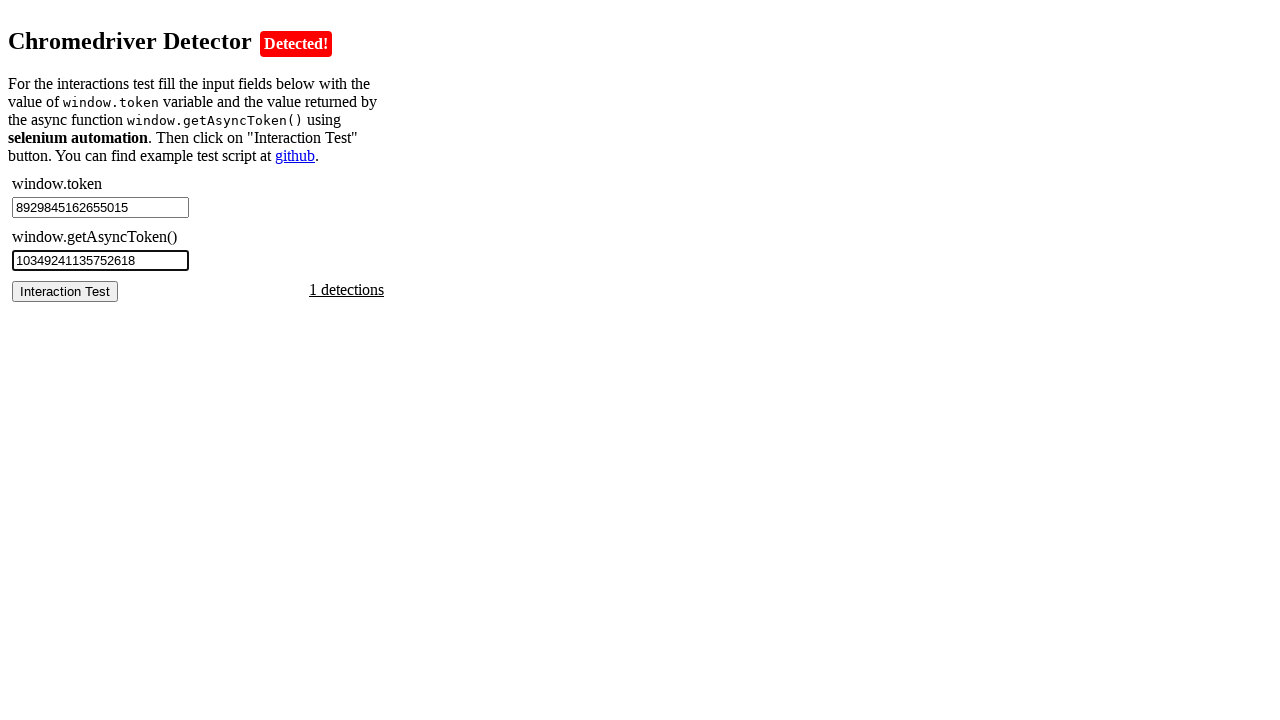

Clicked test button to submit form at (65, 291) on #chromedriver-test
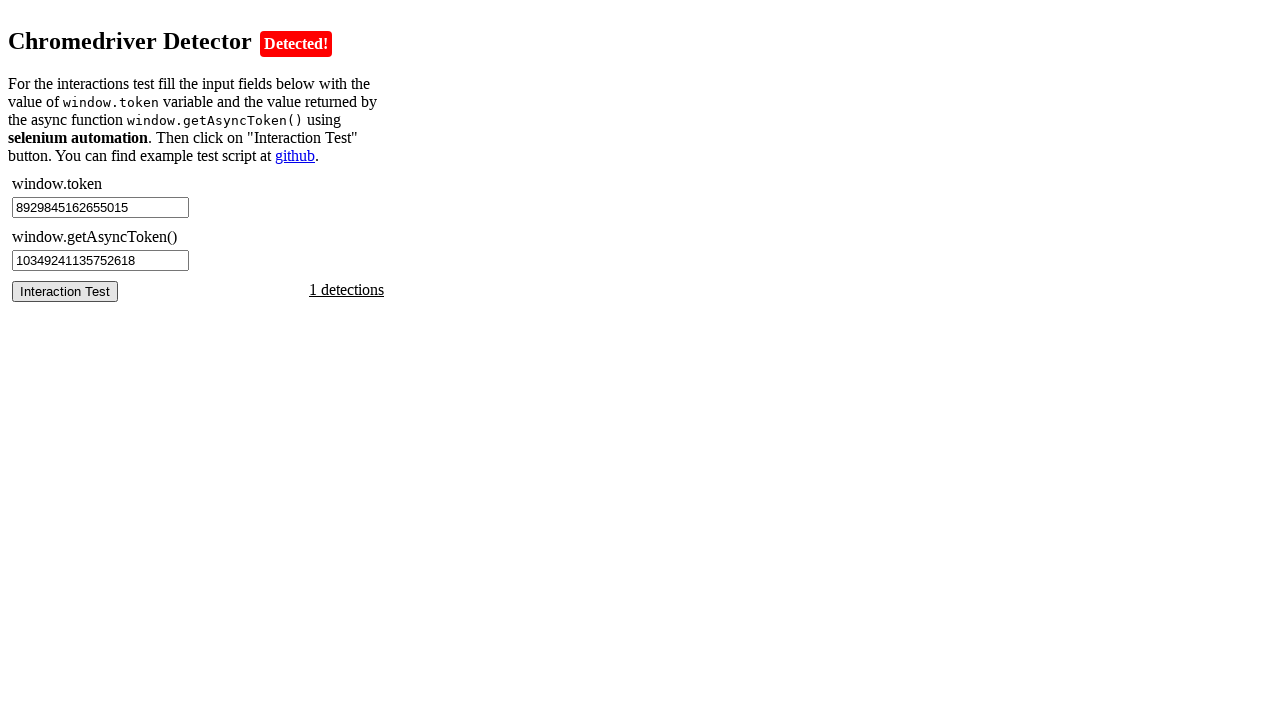

Waited 1 second for results to appear
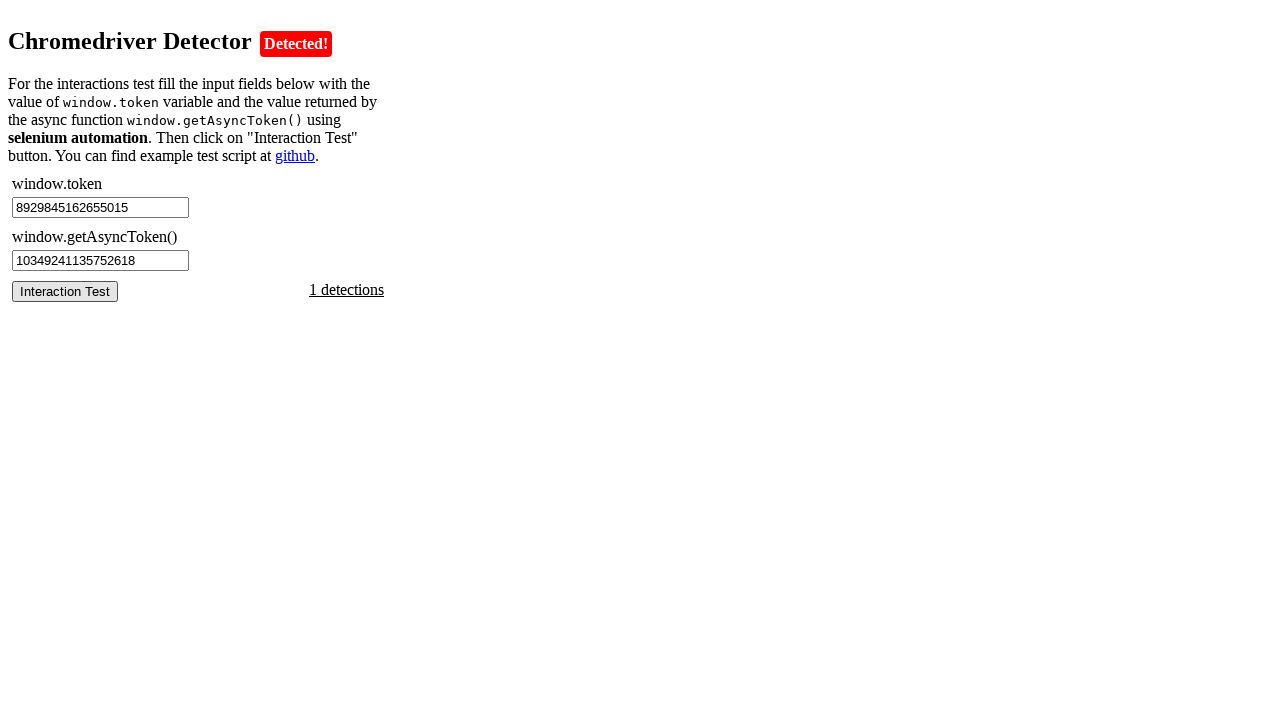

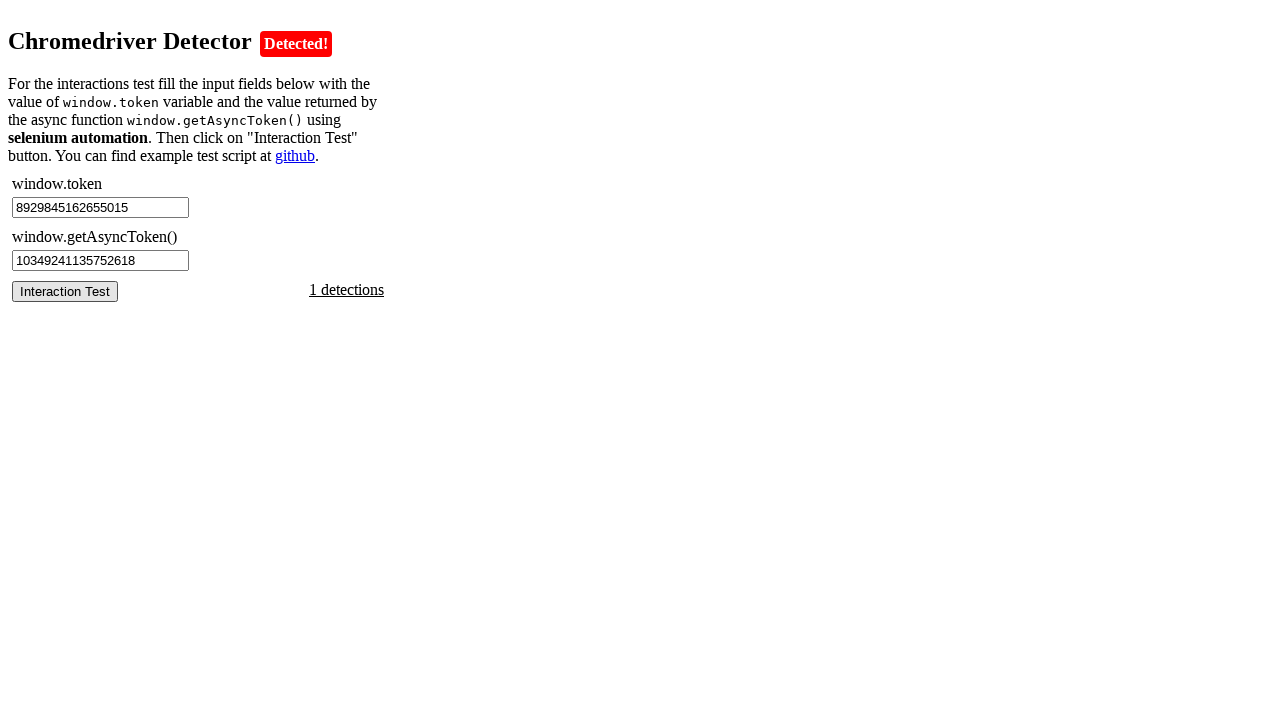